Navigates to the Greens Technology website and verifies the page loads successfully by waiting for the page to be fully loaded.

Starting URL: http://www.greenstechnologys.com/

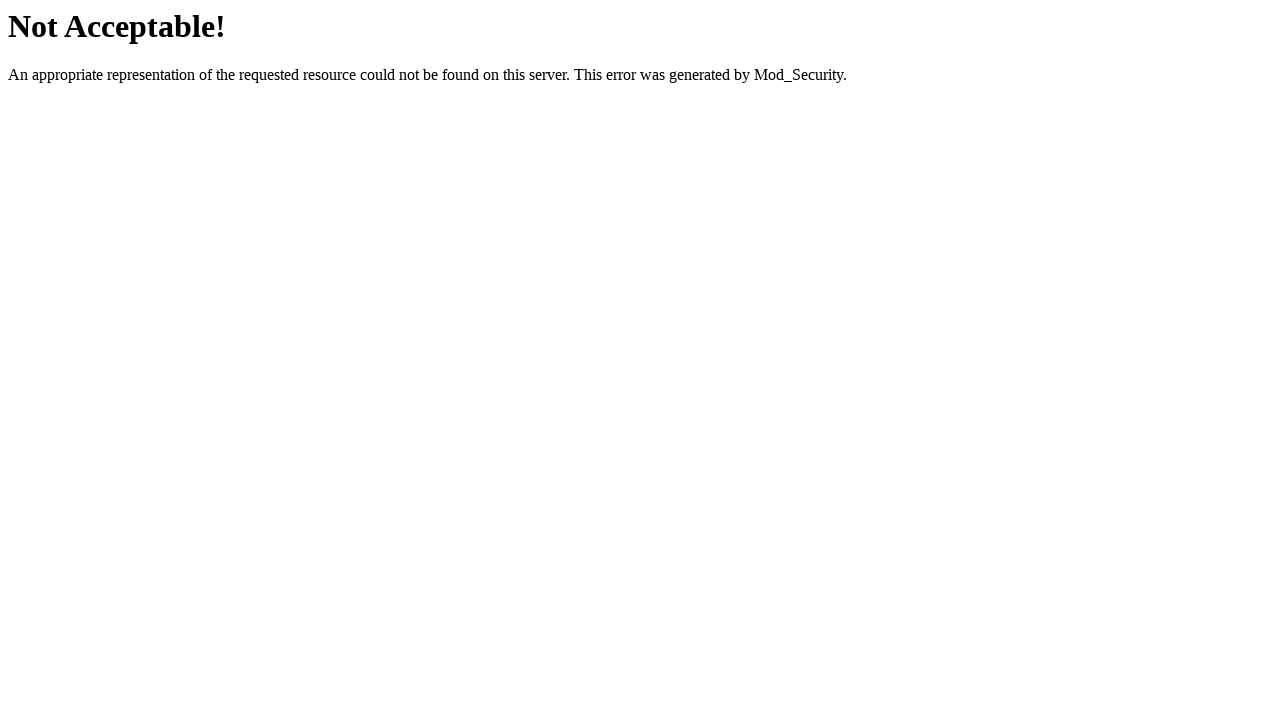

Set viewport size to 1920x1080
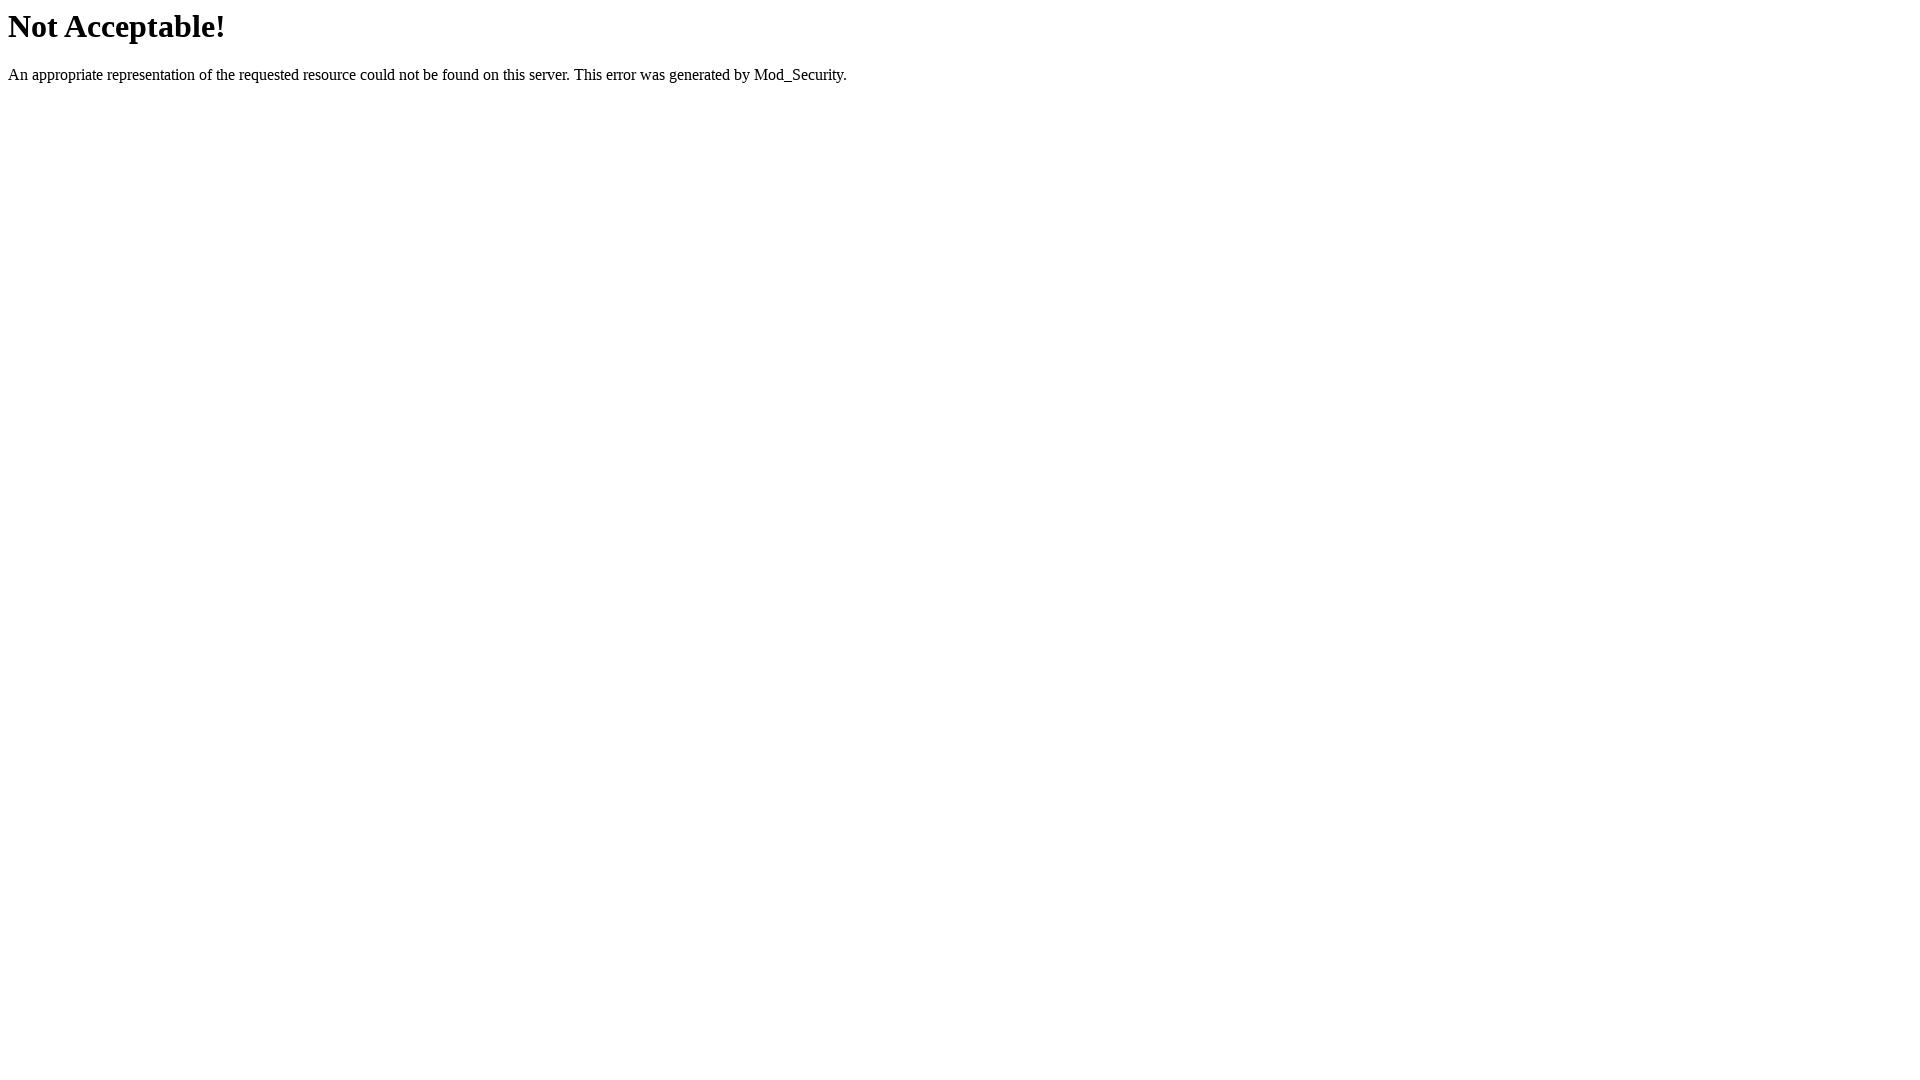

Greens Technology website page fully loaded and network idle
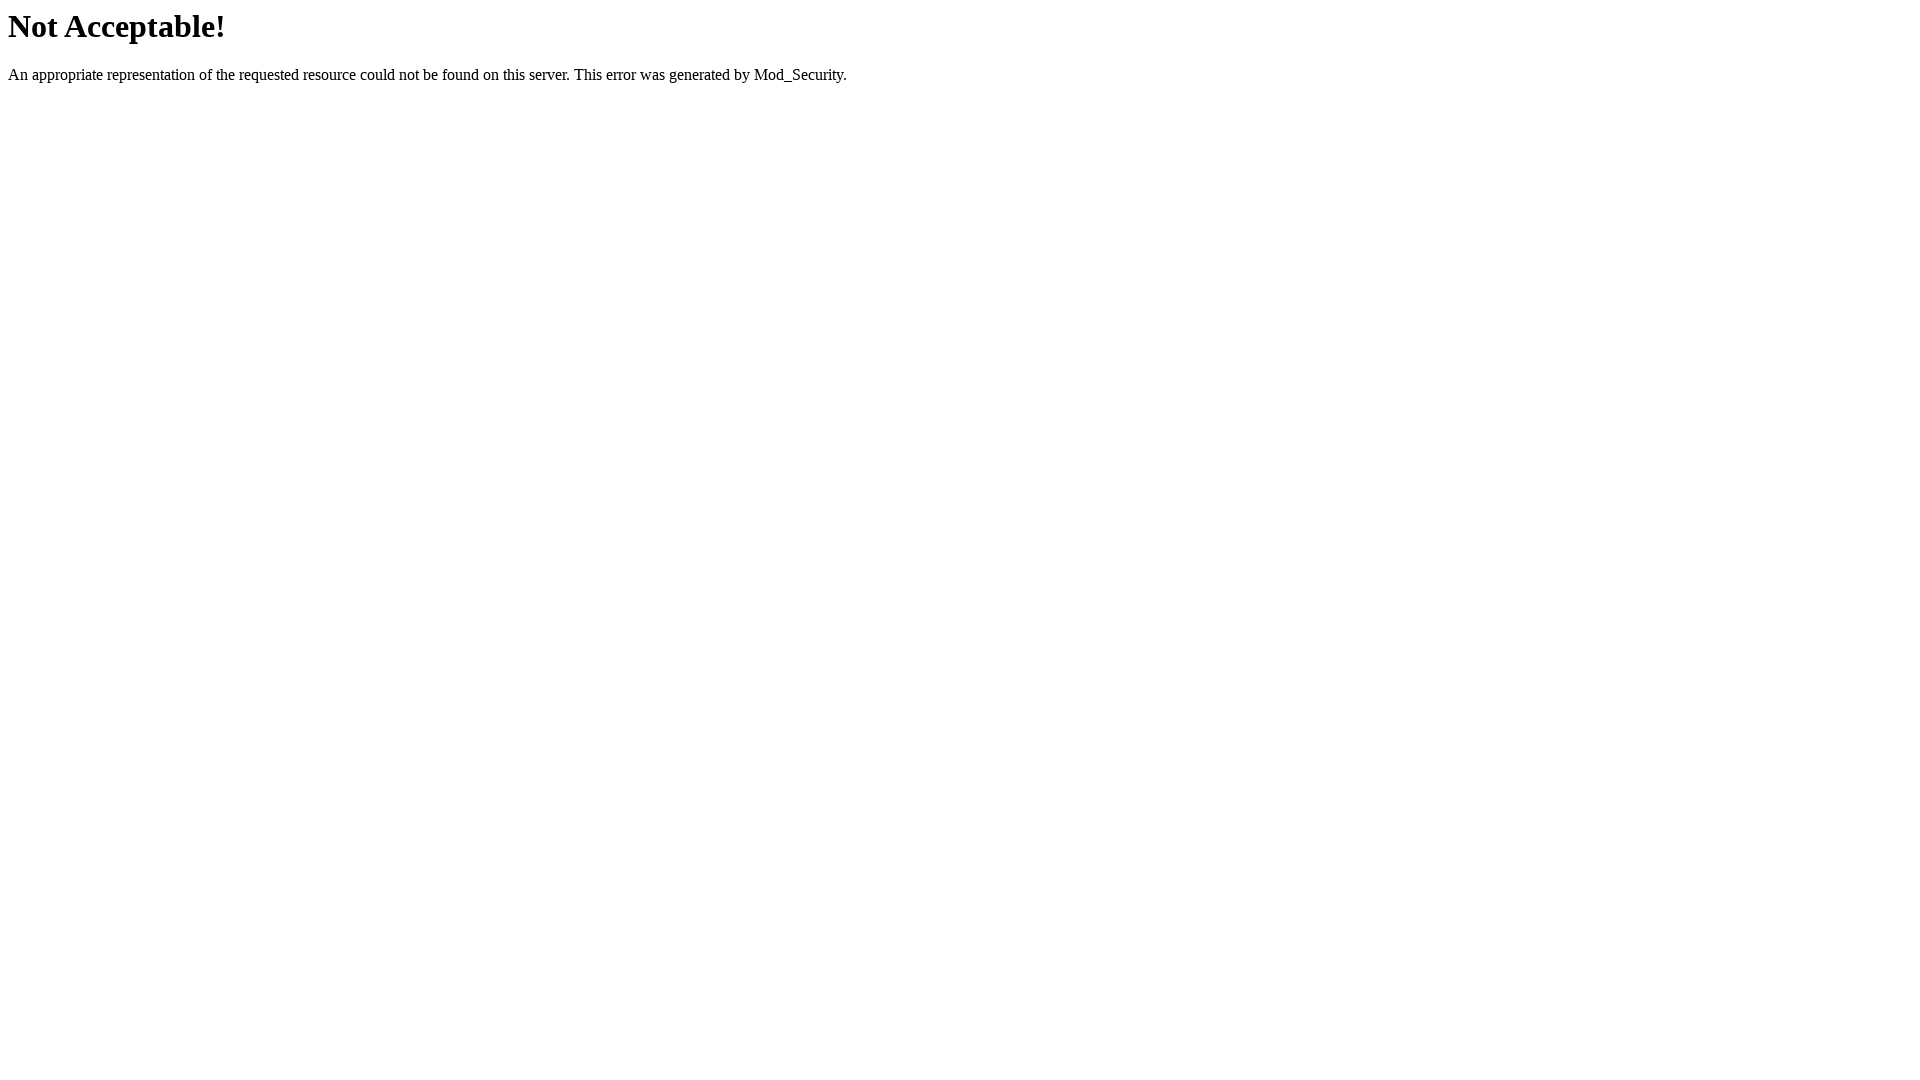

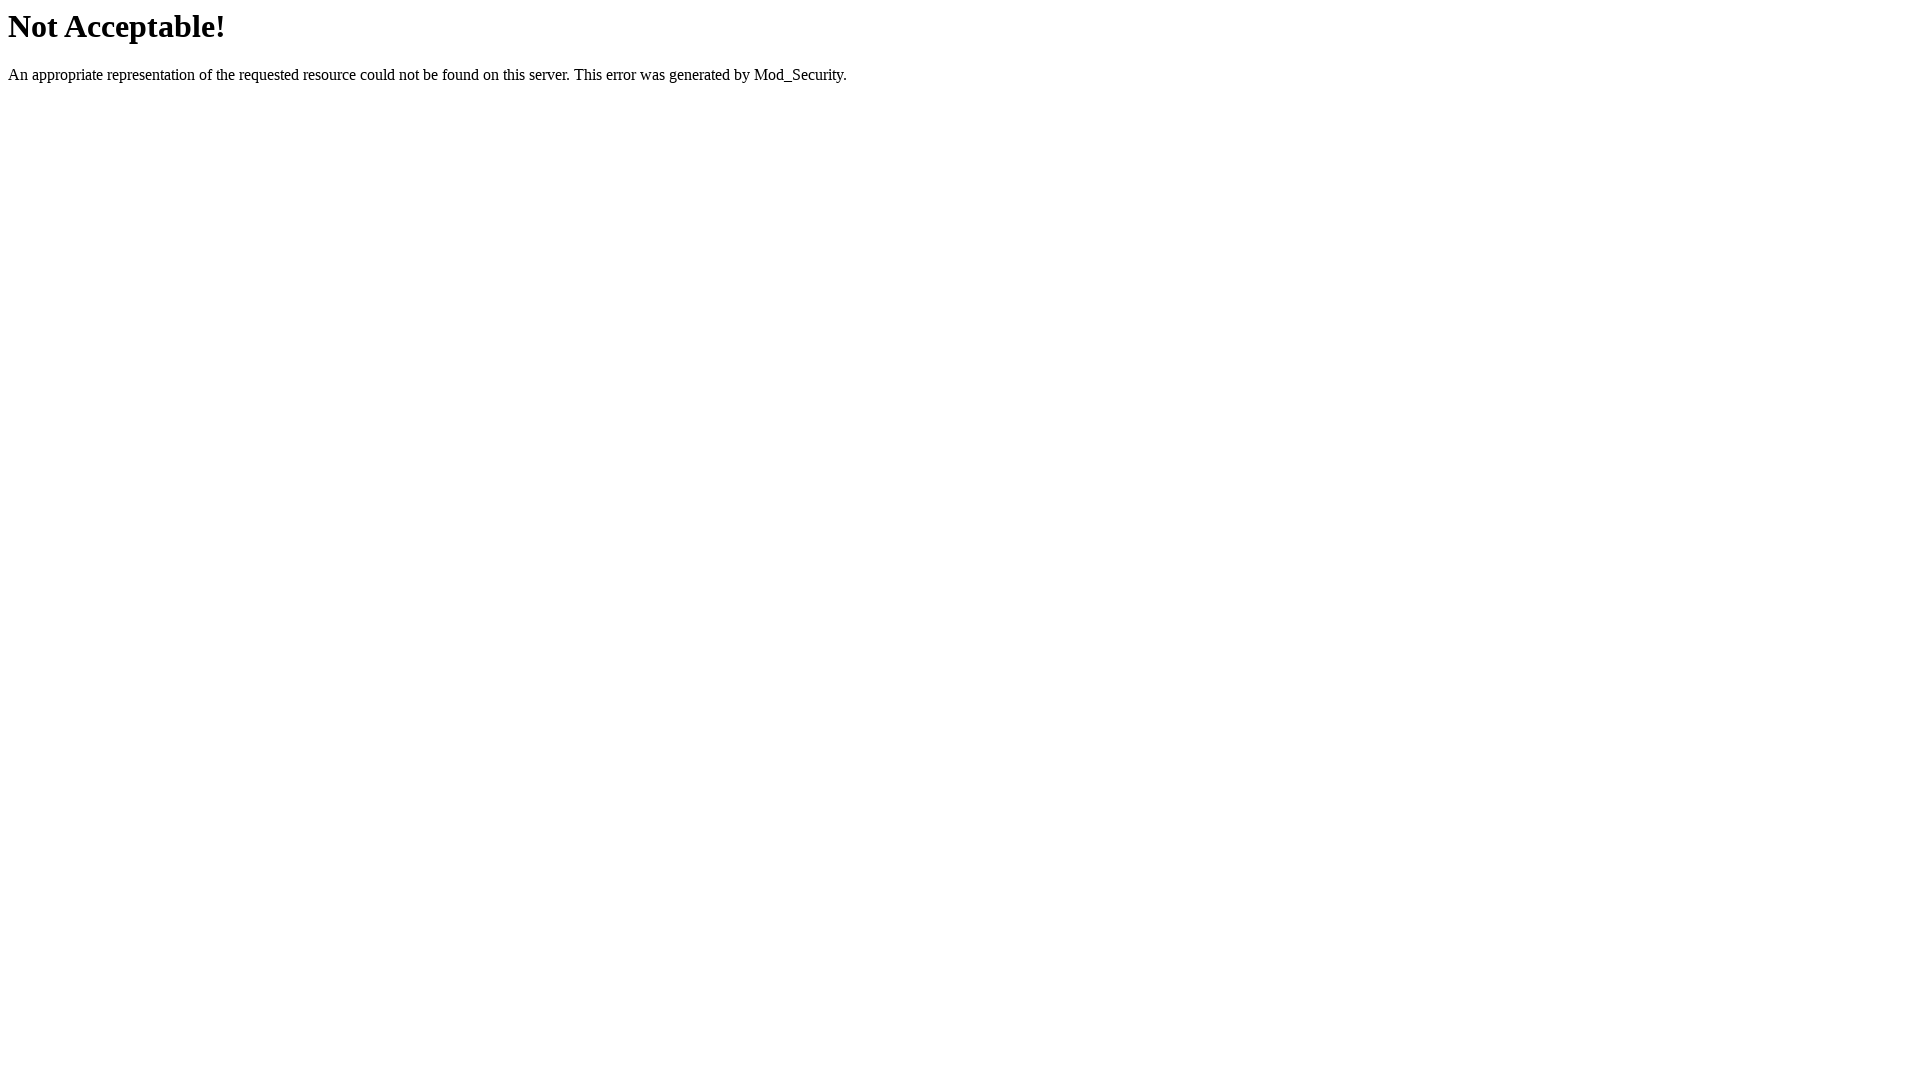